Tests JavaScript alert functionality by clicking the JS Alert button, accepting the alert, and verifying the success message

Starting URL: http://practice.cydeo.com/javascript_alerts

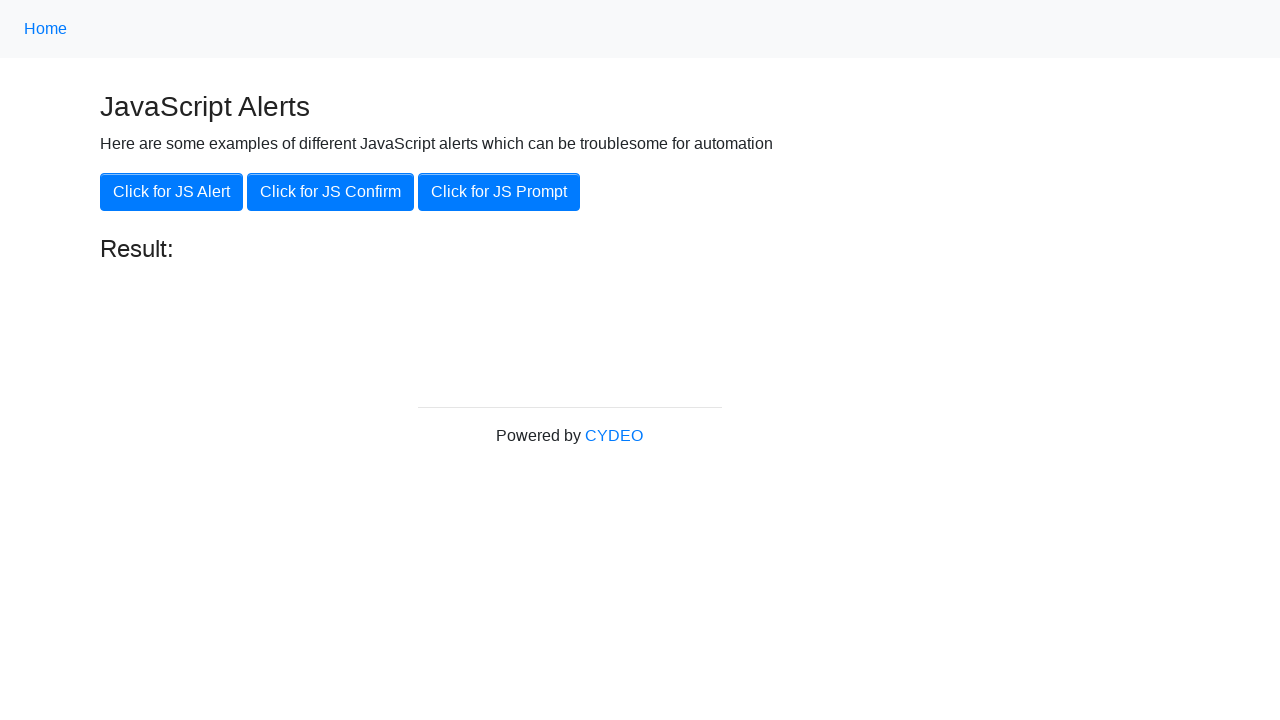

Clicked the 'Click for JS Alert' button at (172, 192) on xpath=//button[.='Click for JS Alert']
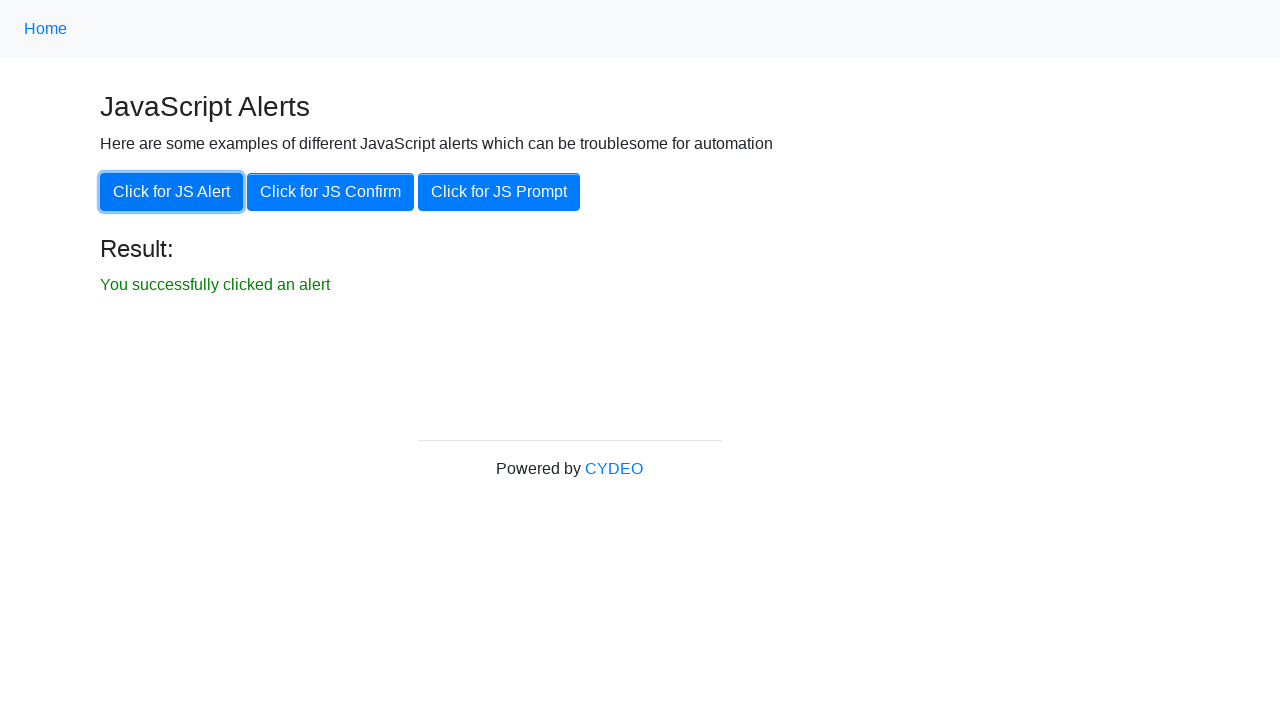

Set up dialog handler to accept alerts
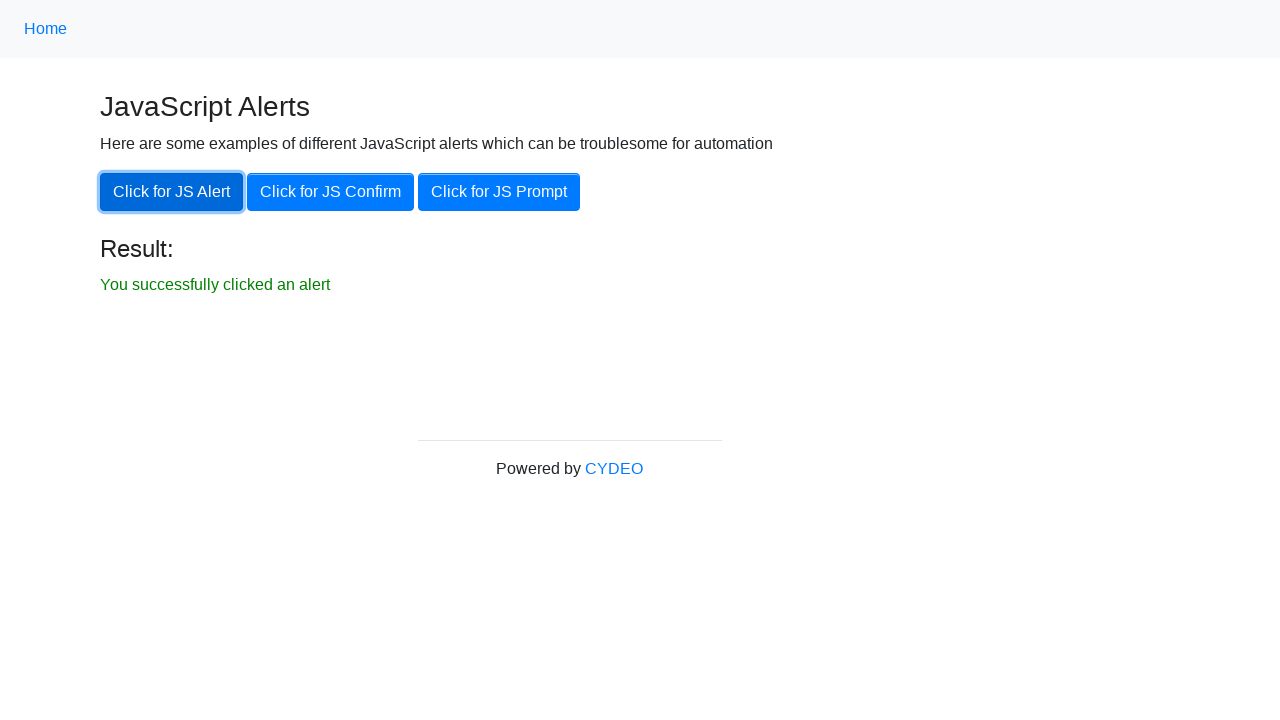

Waited for result element to become visible
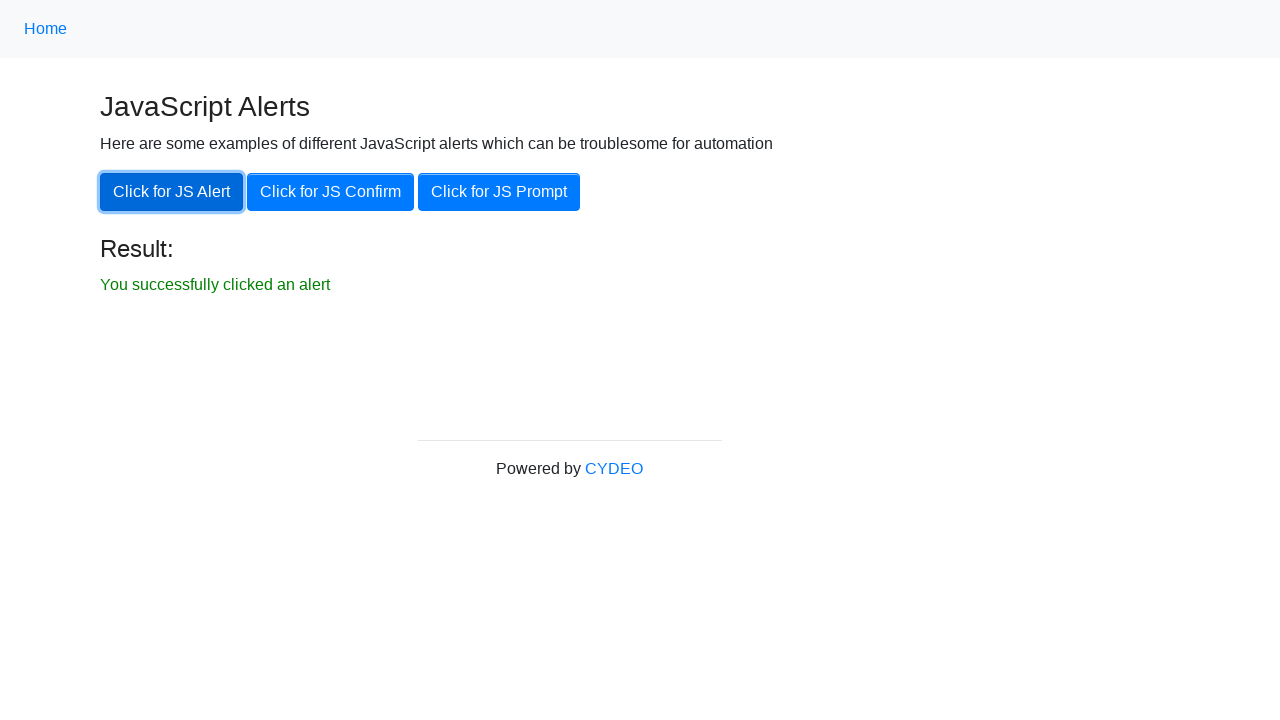

Verified success message: 'You successfully clicked an alert'
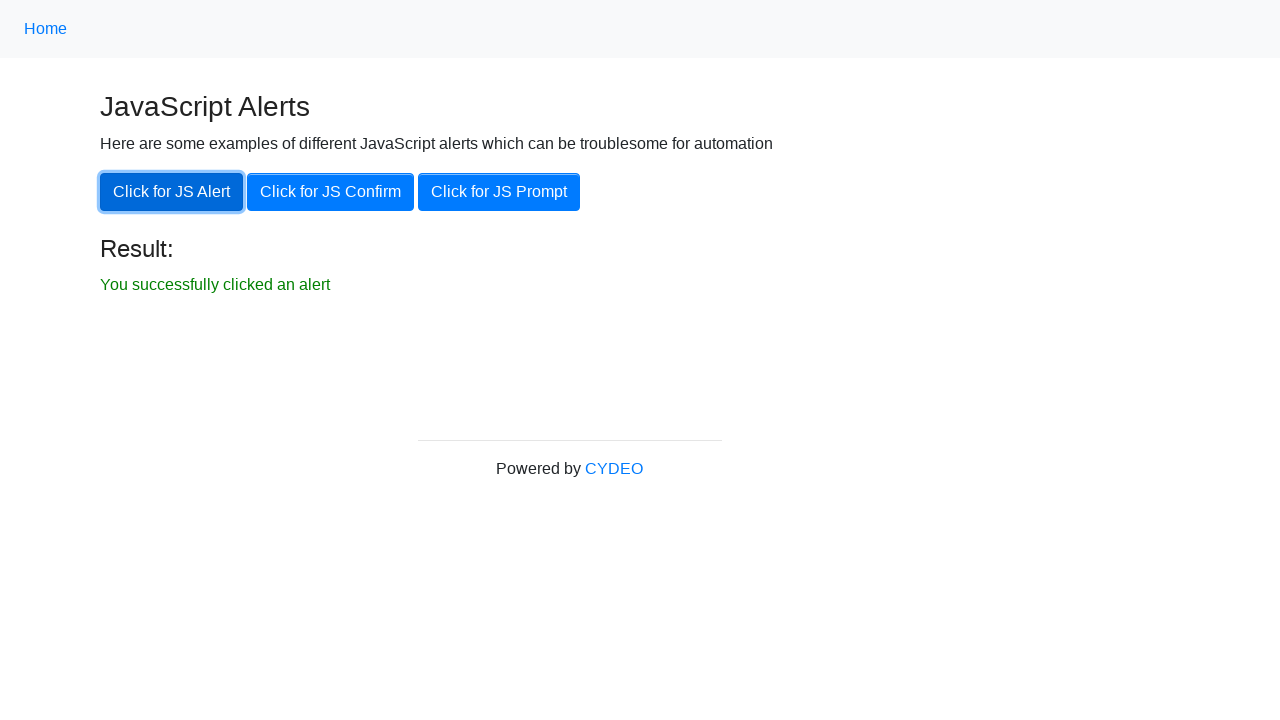

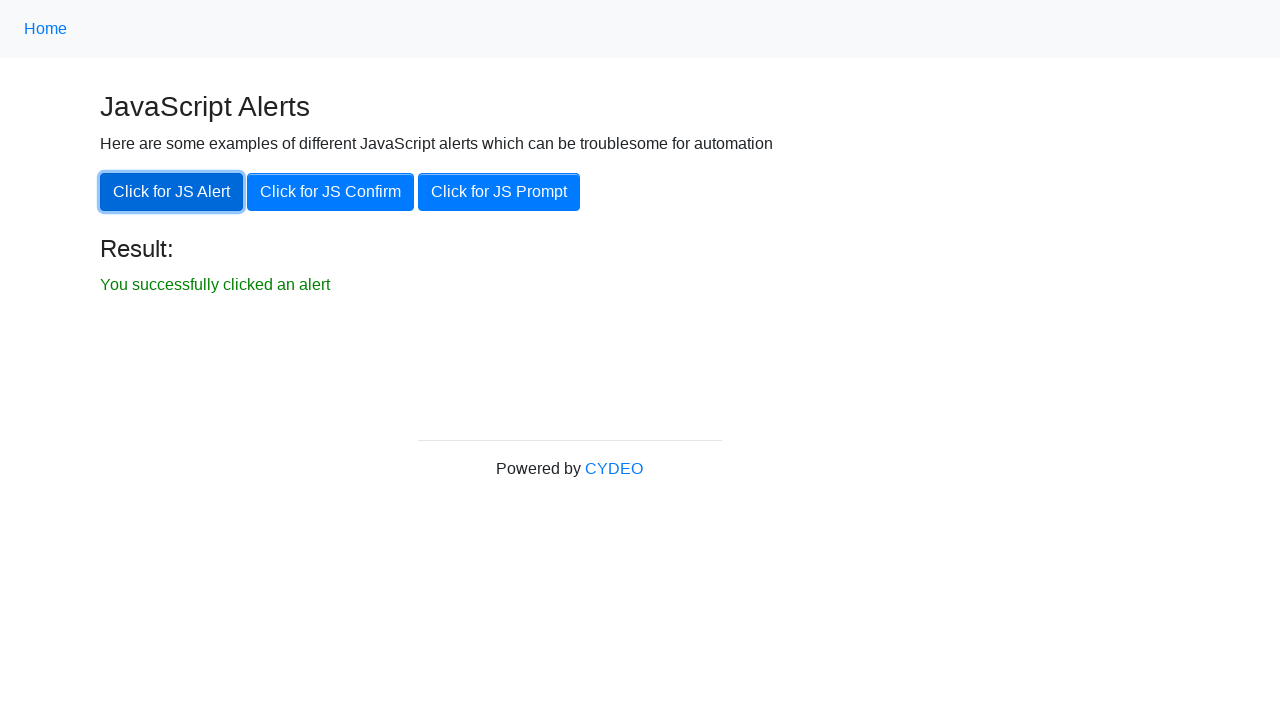